Tests JavaScript popup handling by clicking buttons that trigger alert, confirm, and prompt dialogs, then accepting each dialog.

Starting URL: https://chandanachaitanya.github.io/selenium-practice-site/?vehicle5=Sedan&languages=Java&enterText=

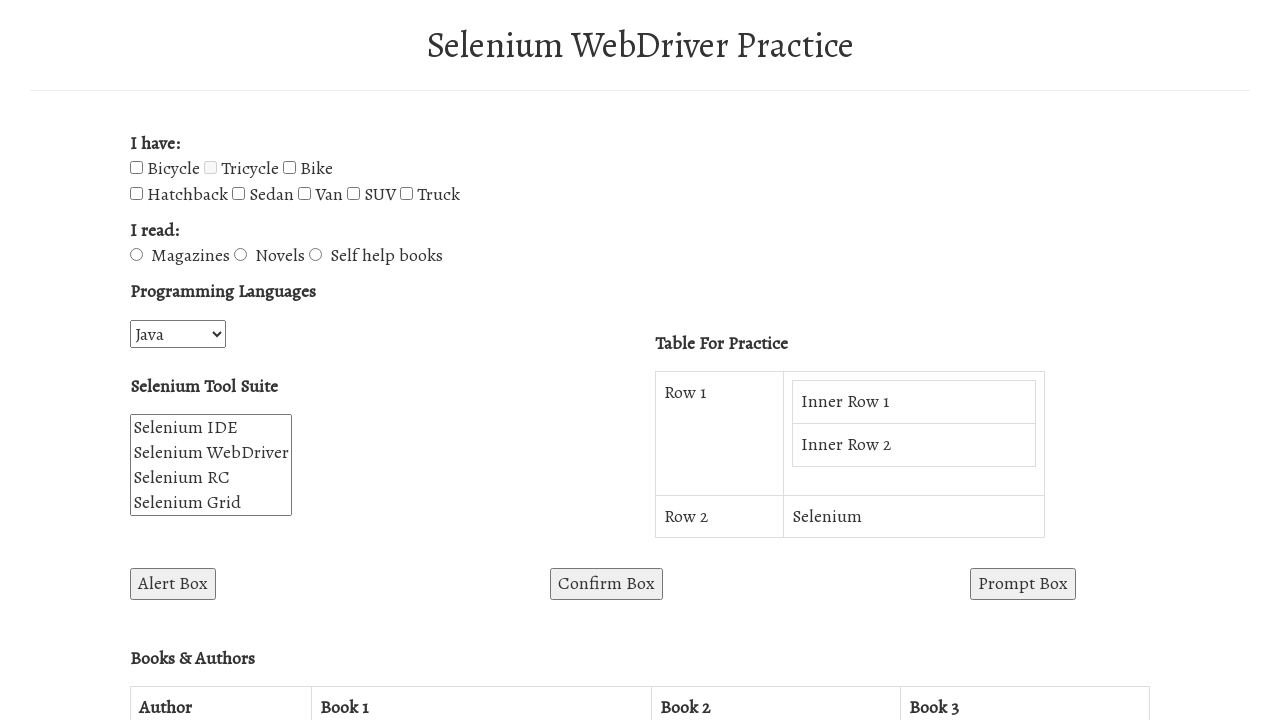

Clicked alert box button to trigger alert dialog at (173, 584) on button#alertBox
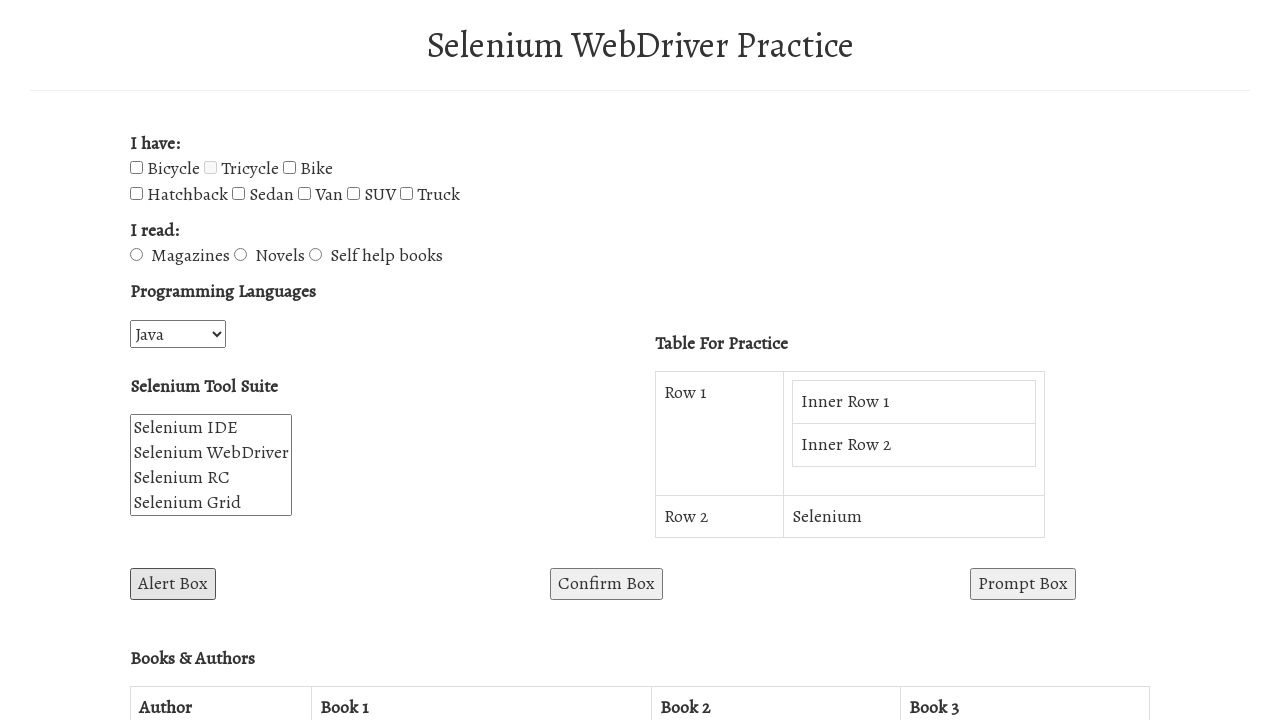

Set up dialog handler to accept all dialogs
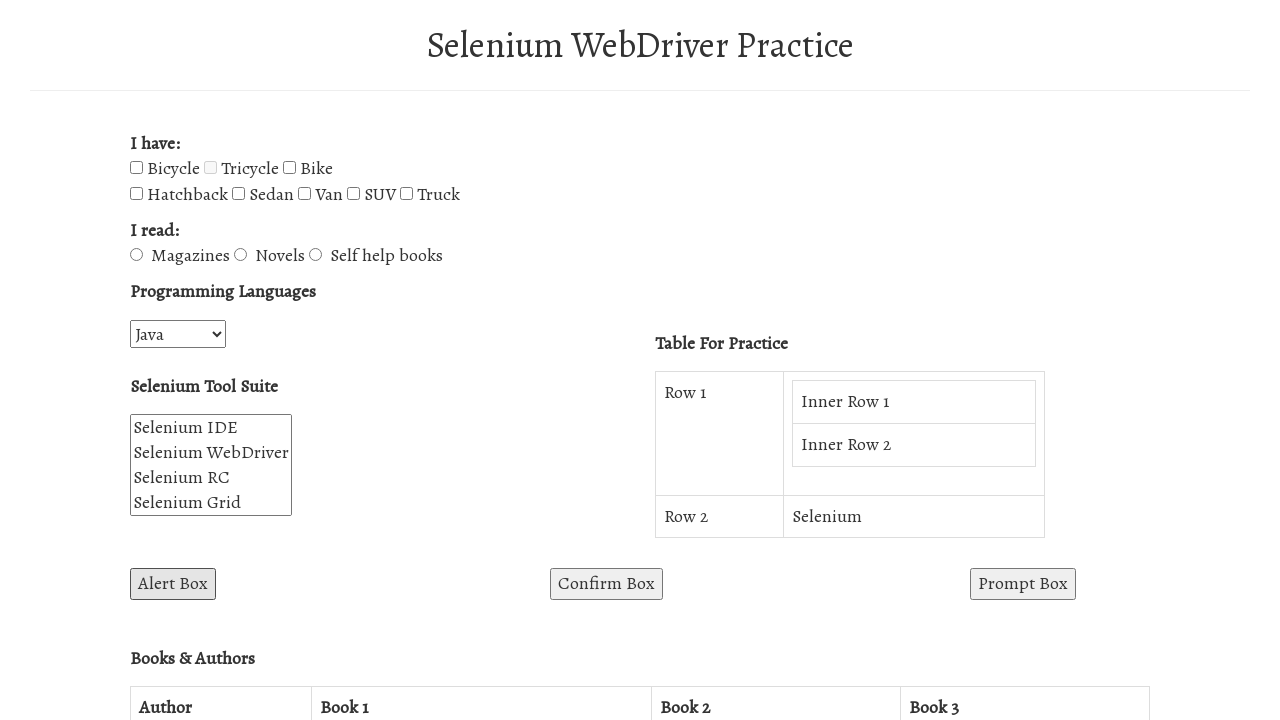

Waited for alert dialog to be processed
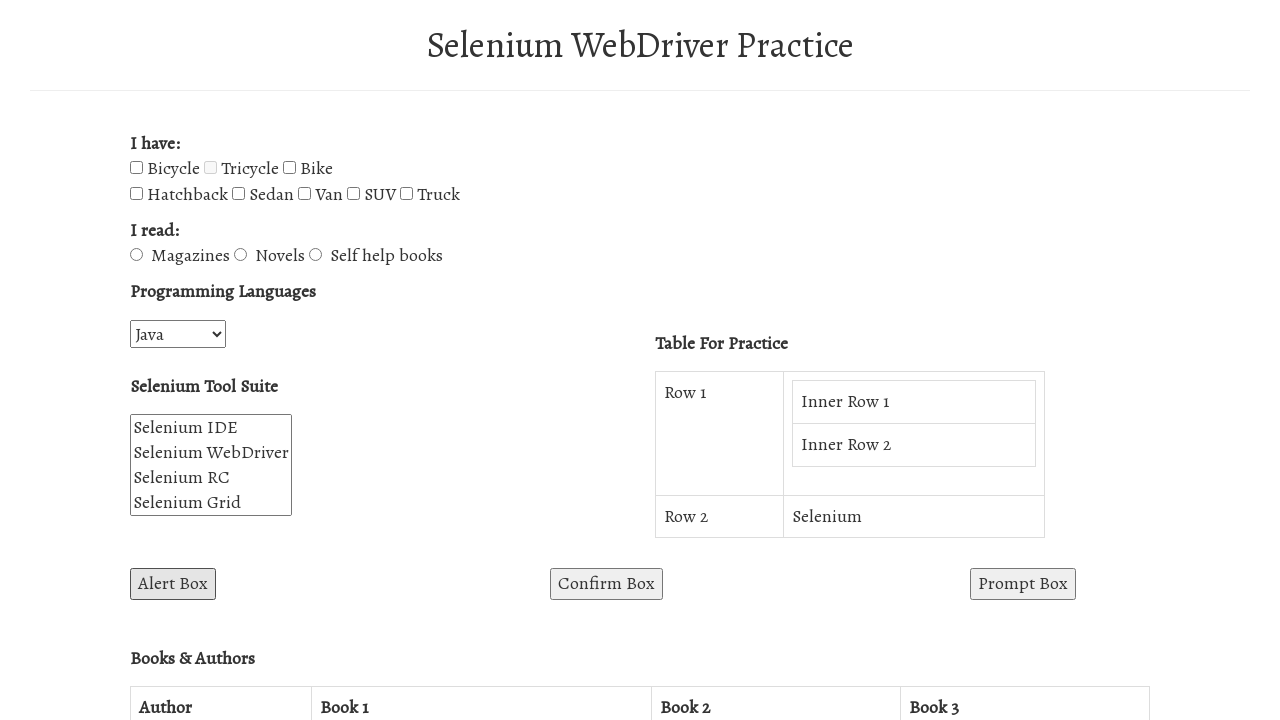

Clicked confirm box button to trigger confirm dialog at (606, 584) on button#confirmBox
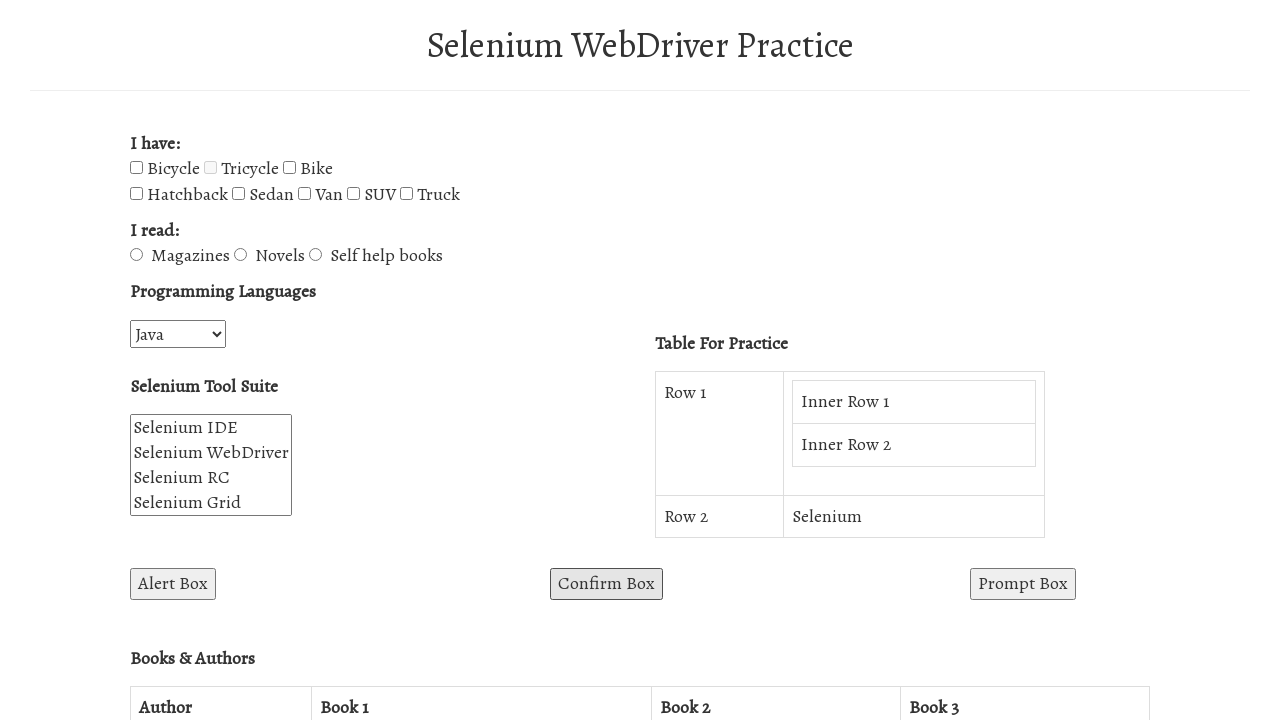

Waited for confirm dialog to be processed
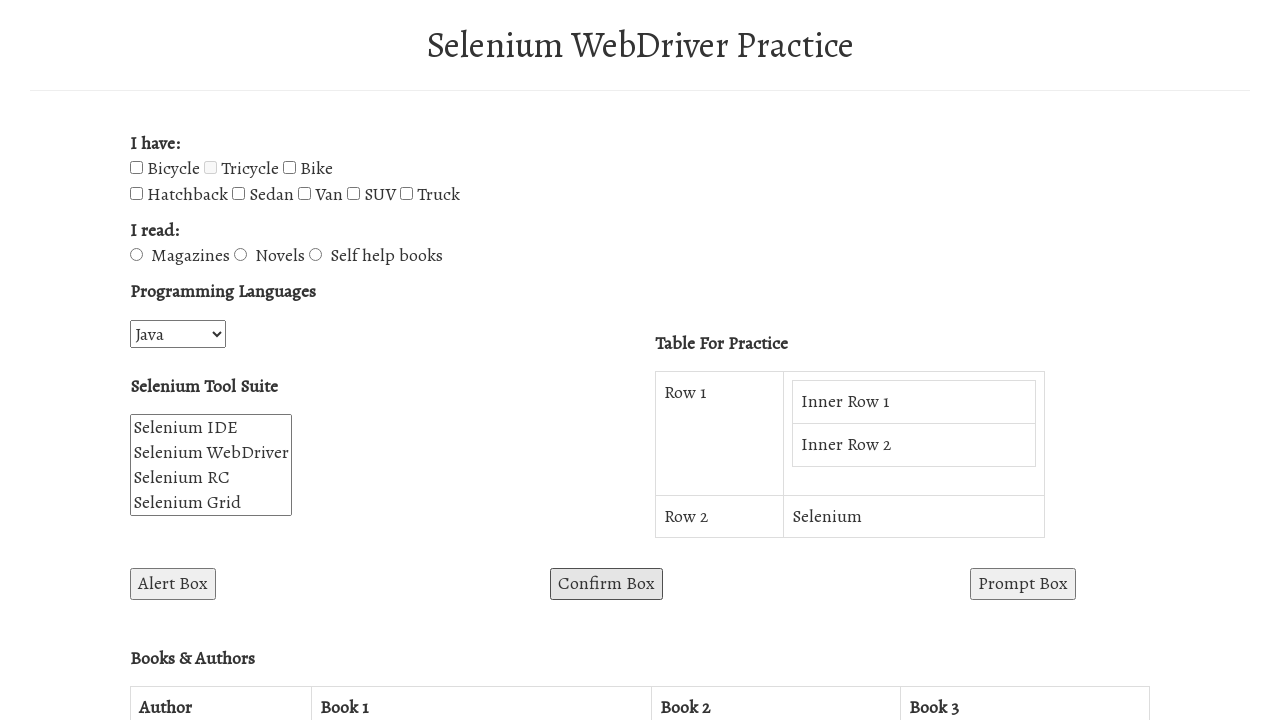

Clicked prompt box button to trigger prompt dialog at (1023, 584) on button#promptBox
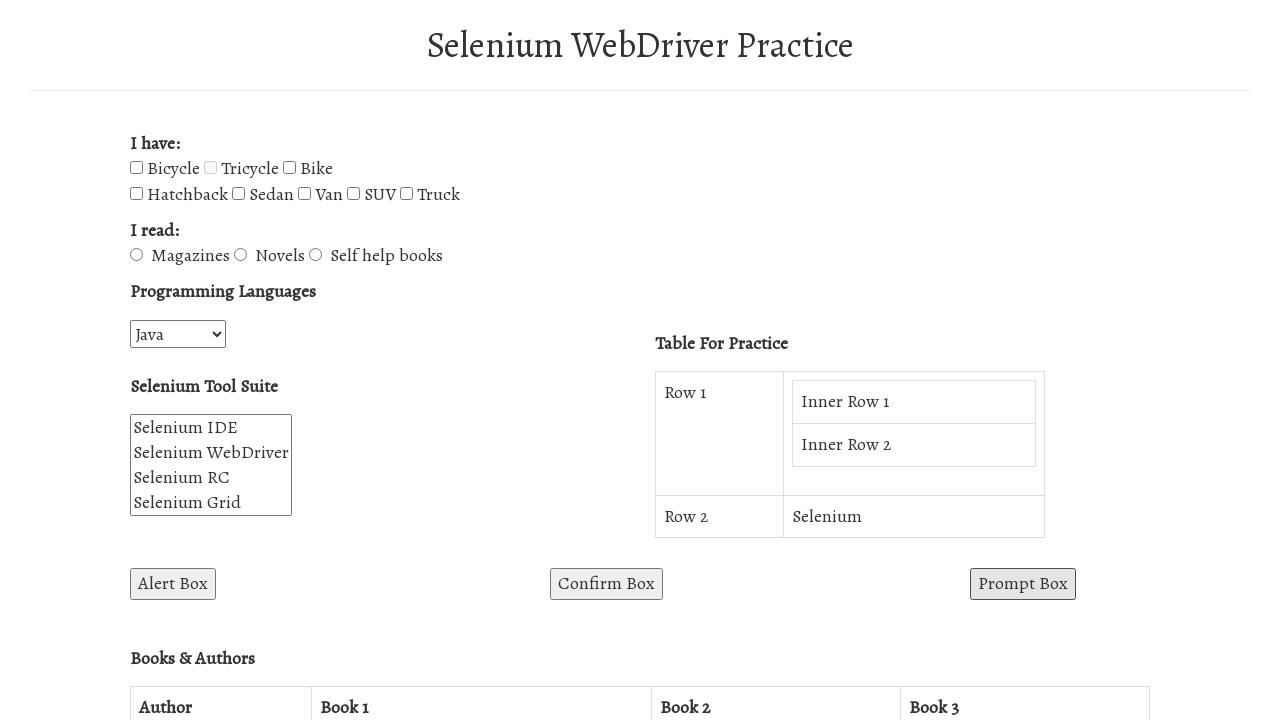

Waited for prompt dialog to be processed
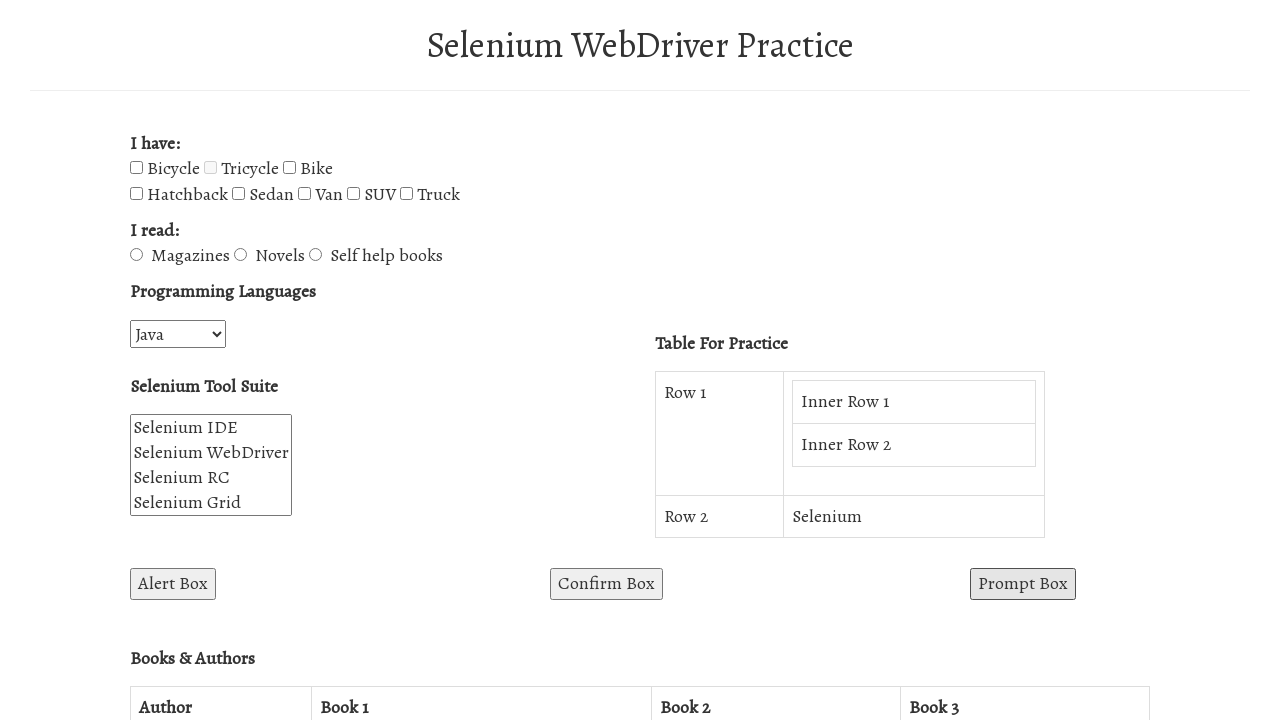

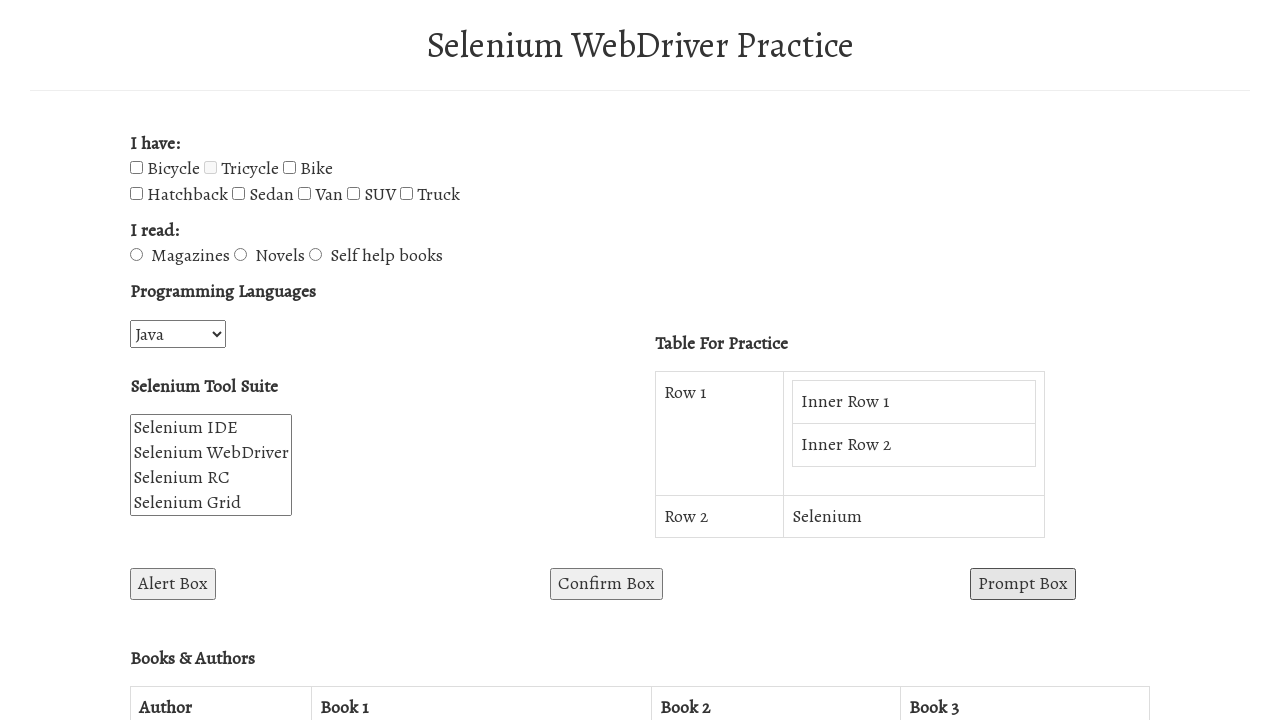